Tests pagination functionality by searching through a paginated table for a specific product ("Smartphone"), clicking through pages until the product is found, and then clicking the action button for that product.

Starting URL: https://testautomationpractice.blogspot.com/

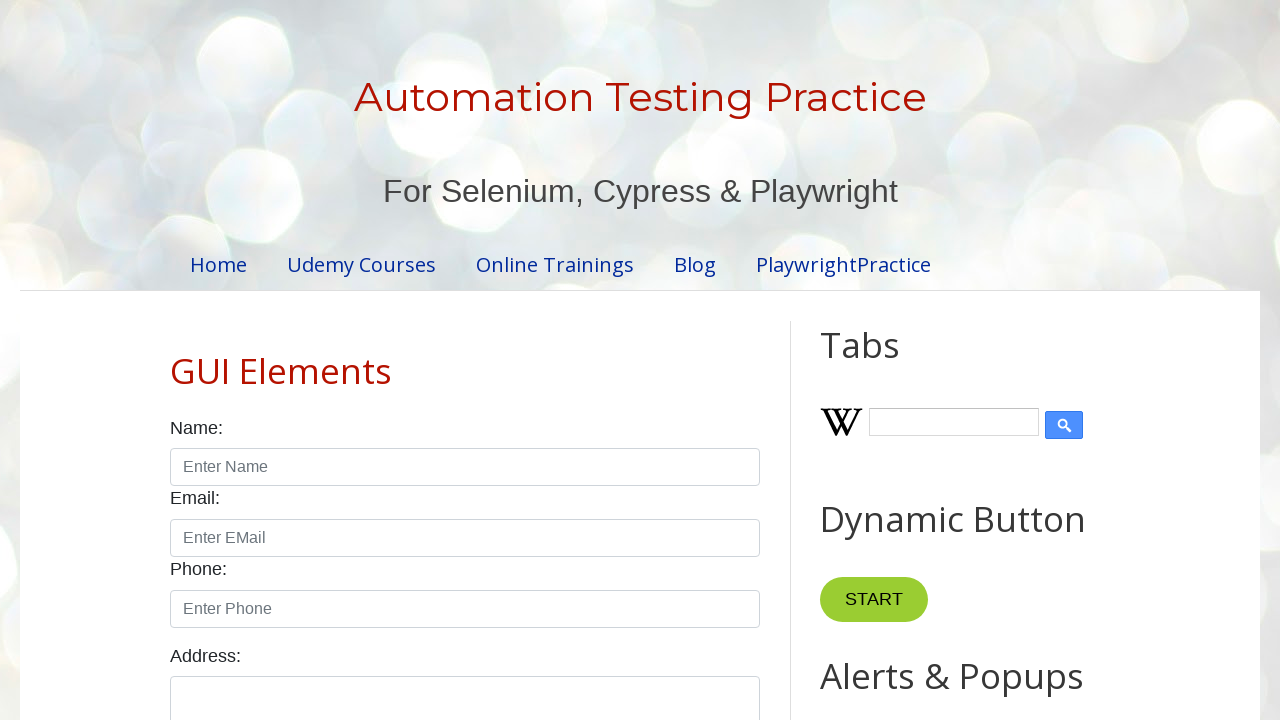

Clicked pagination link for page 1 at (416, 361) on //a[text()='1']
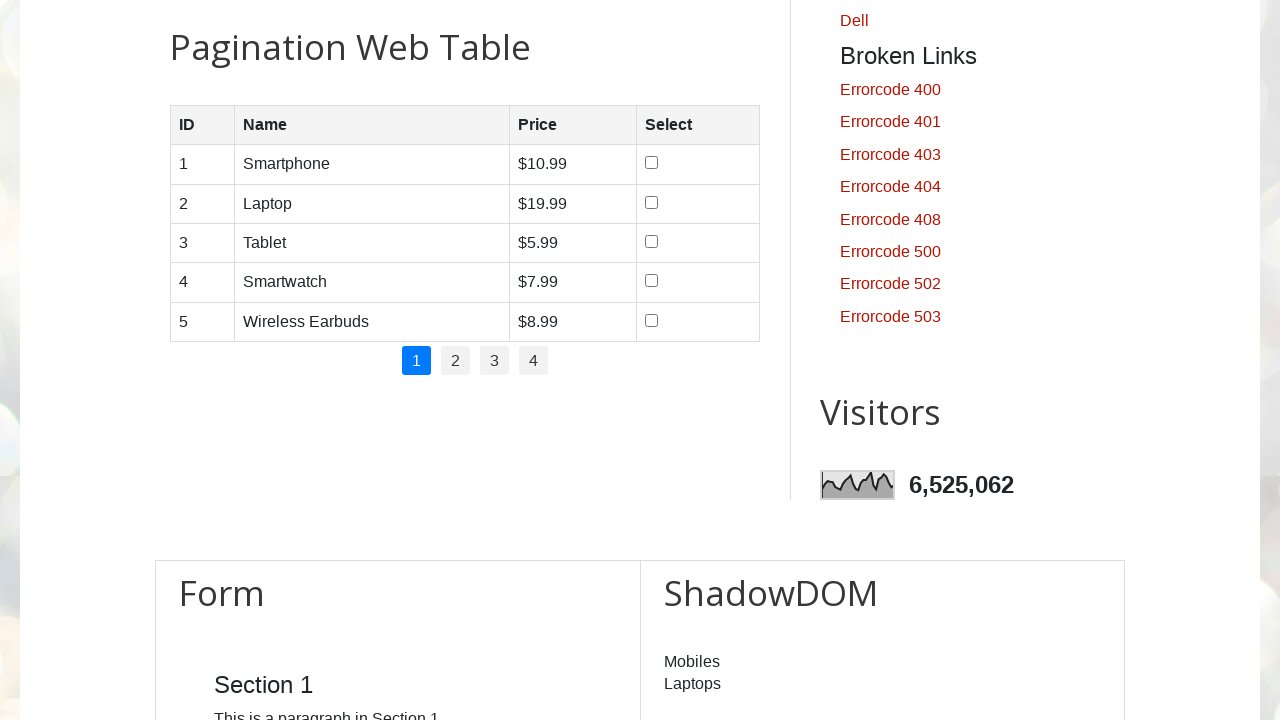

Waited for product table to load
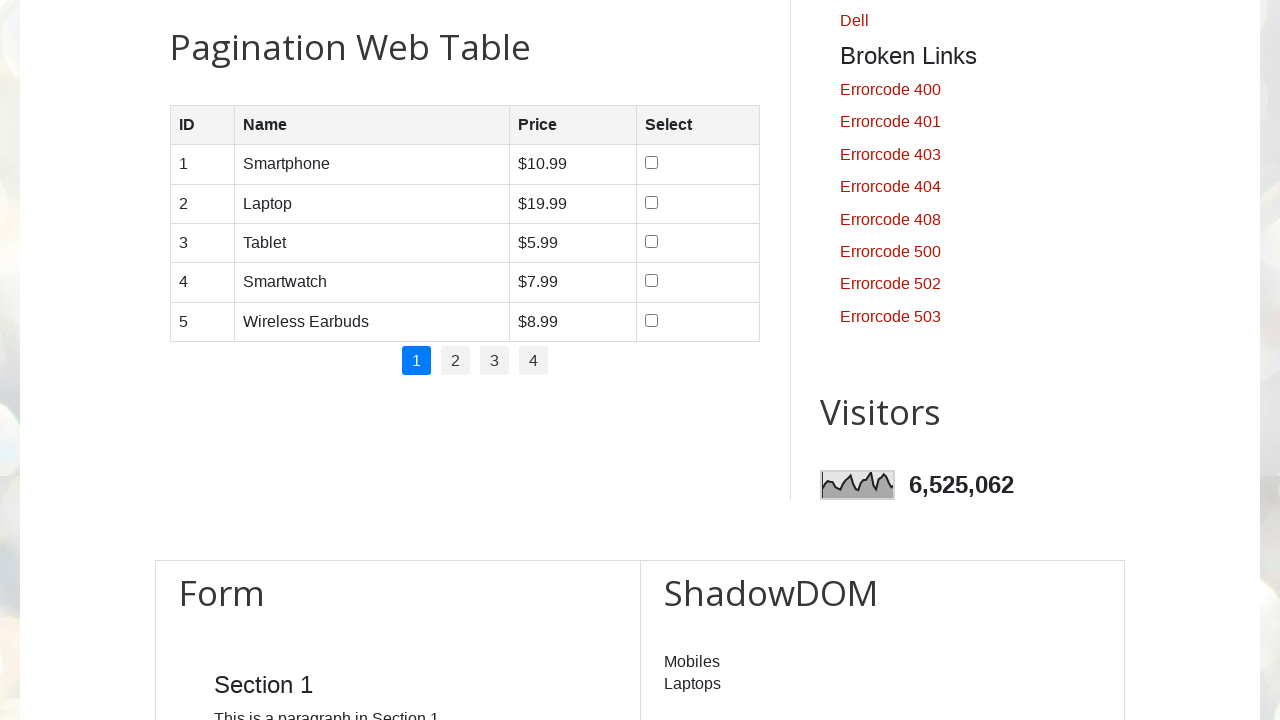

Retrieved all rows from product table (found 6 rows)
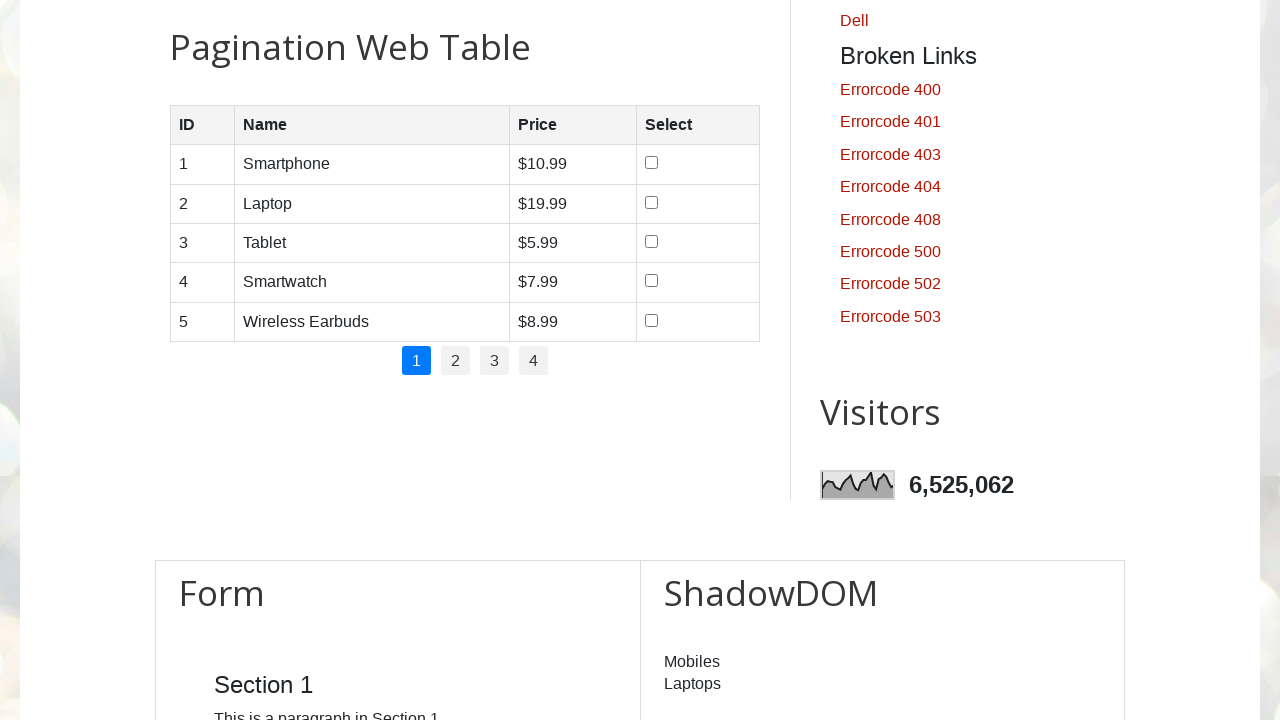

Retrieved cells from current table row (found 0 cells)
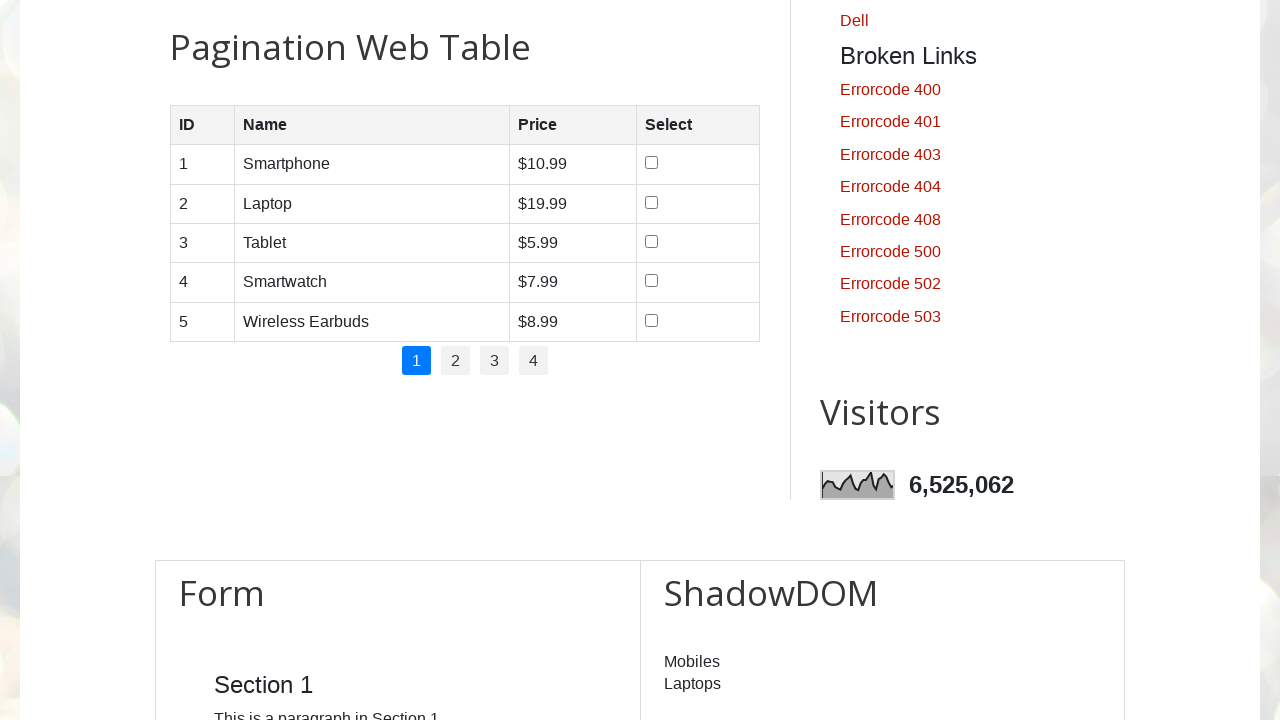

Retrieved cells from current table row (found 4 cells)
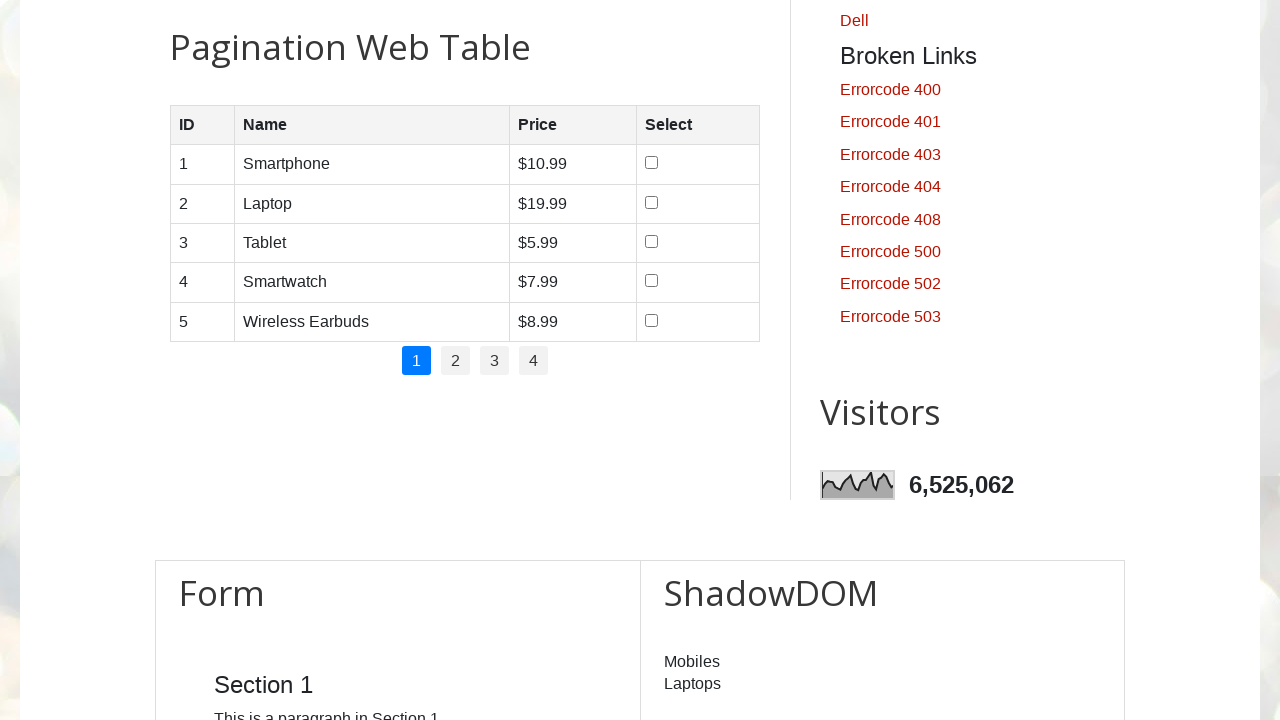

Retrieved product name from second column: 'Smartphone'
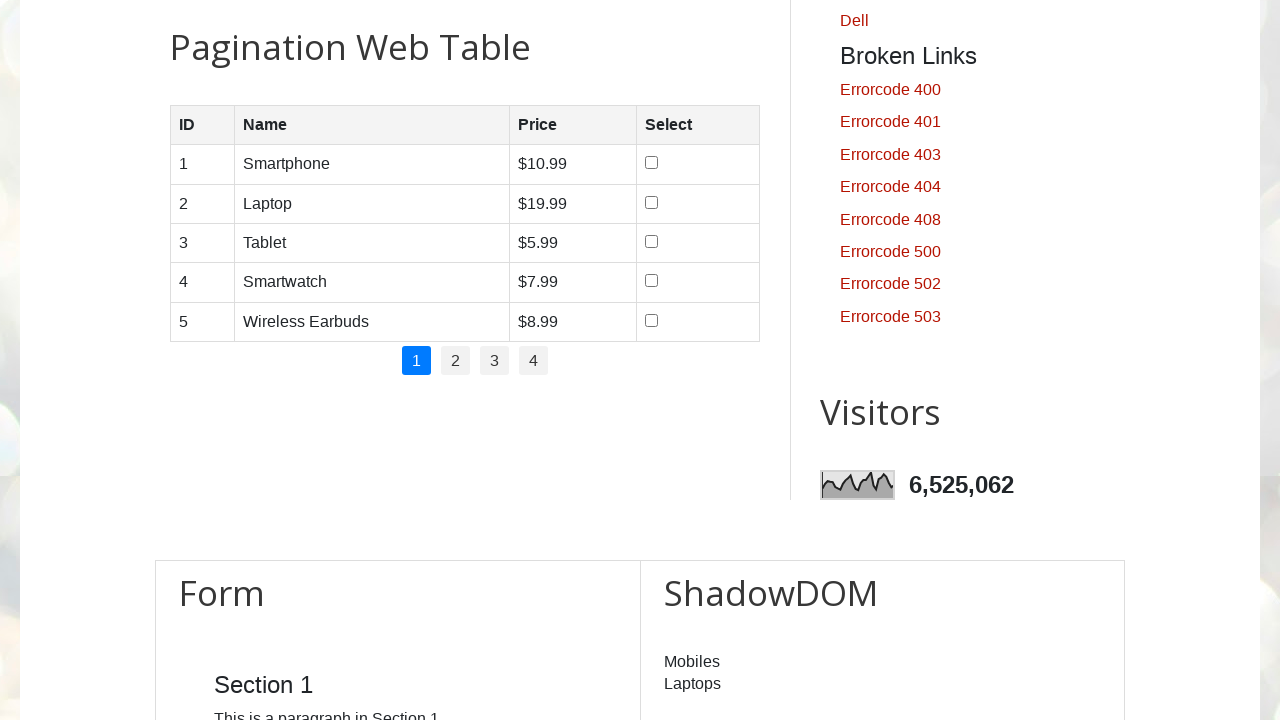

Found matching product 'Smartphone' with price '$10.99'
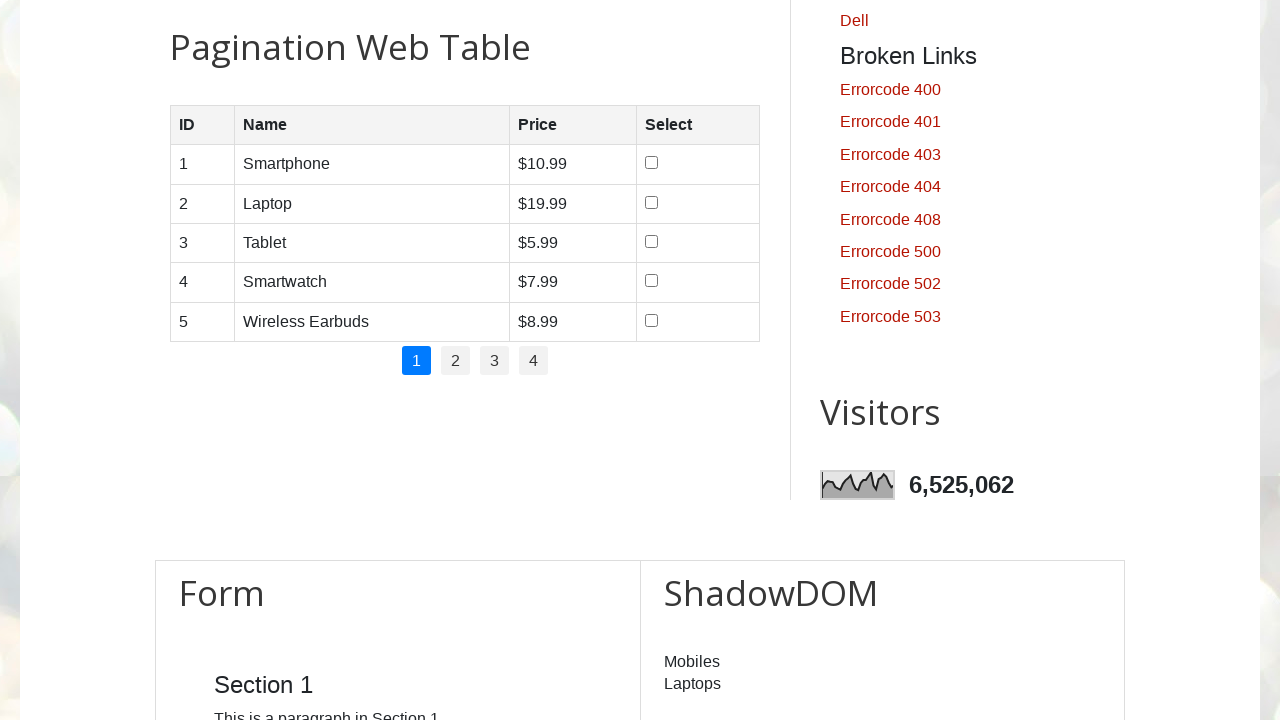

Clicked action button for product 'Smartphone' at (651, 163) on #productTable tr >> nth=1 >> td >> nth=3 >> input
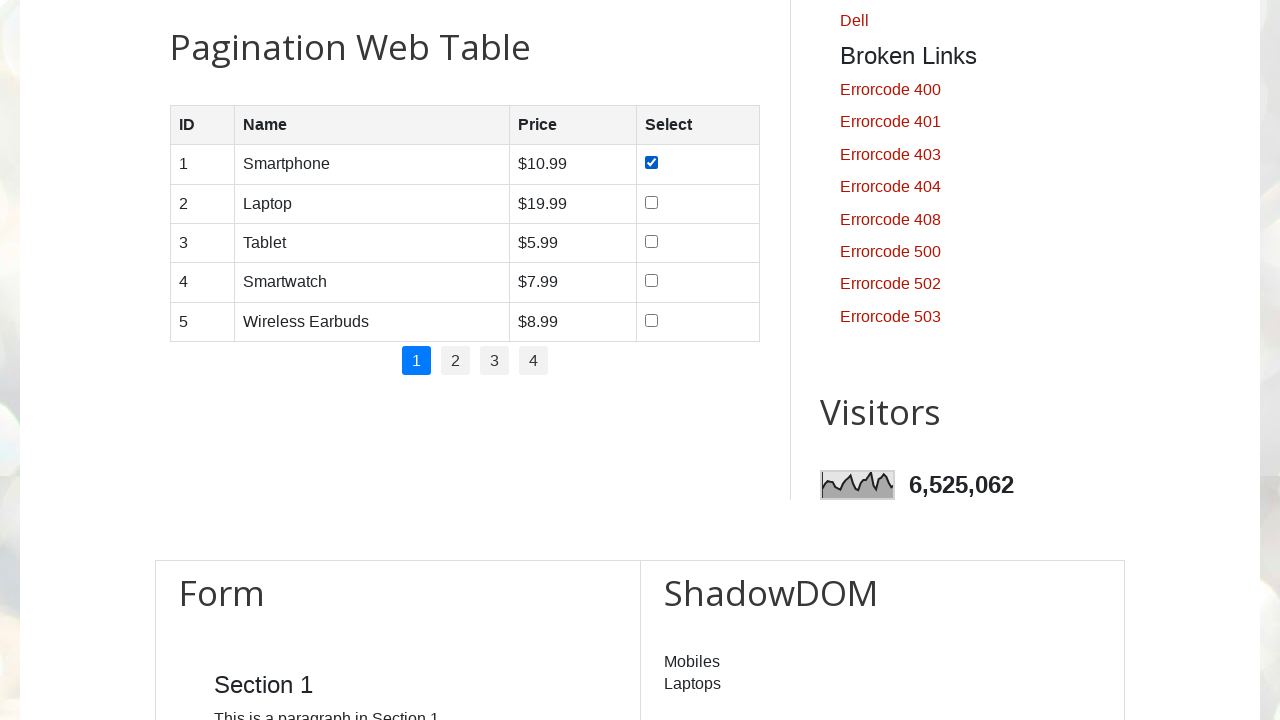

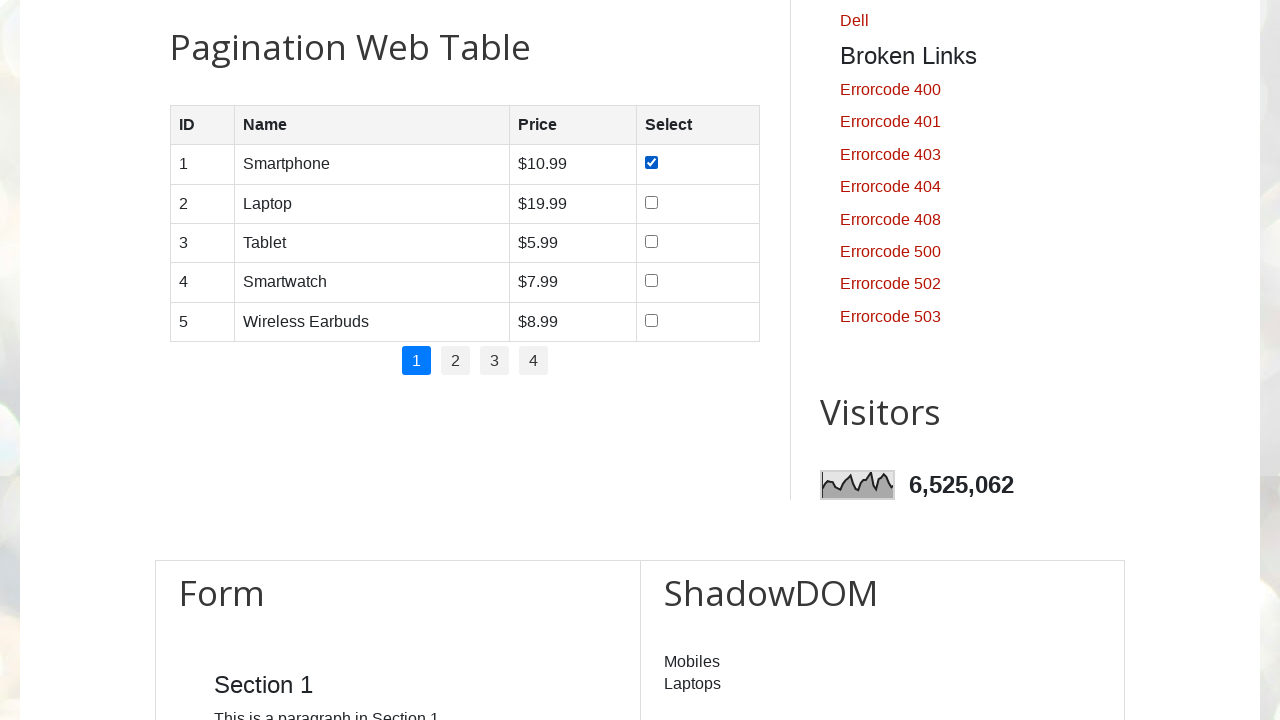